Tests scrolling to the footer and verifies the "Community" section title is visible

Starting URL: https://playwright.dev

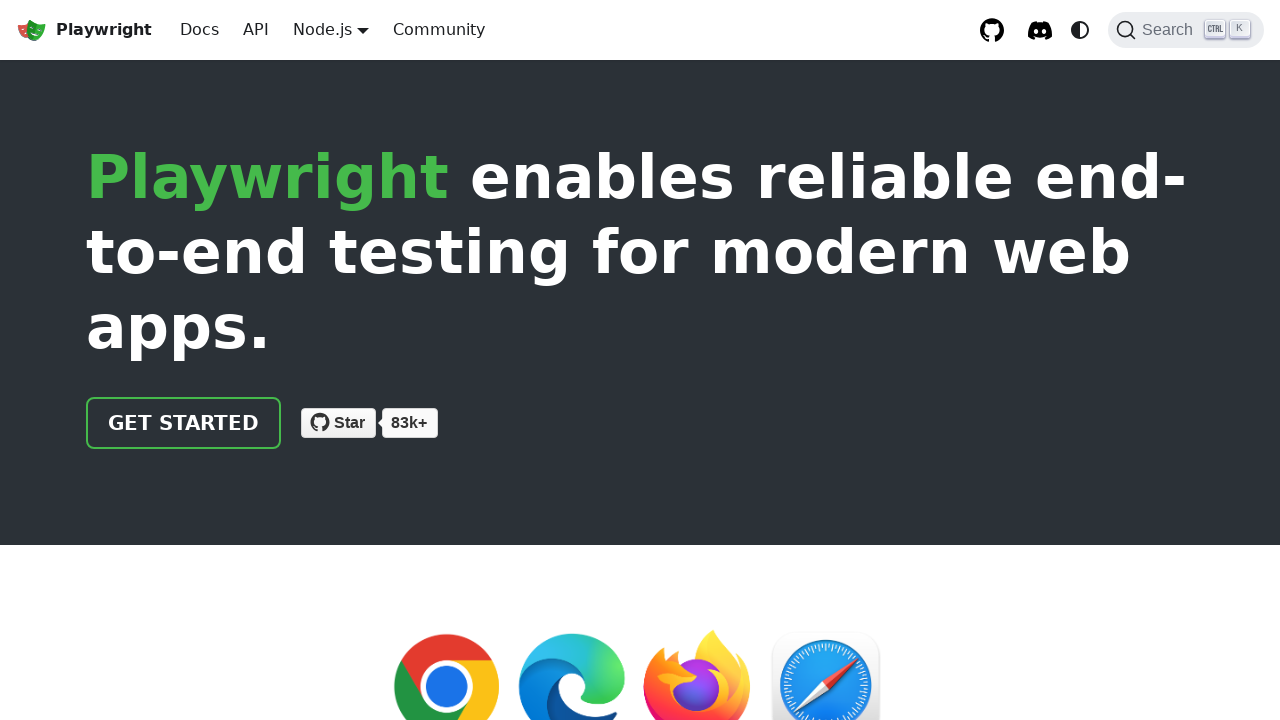

Located the Community column title in footer
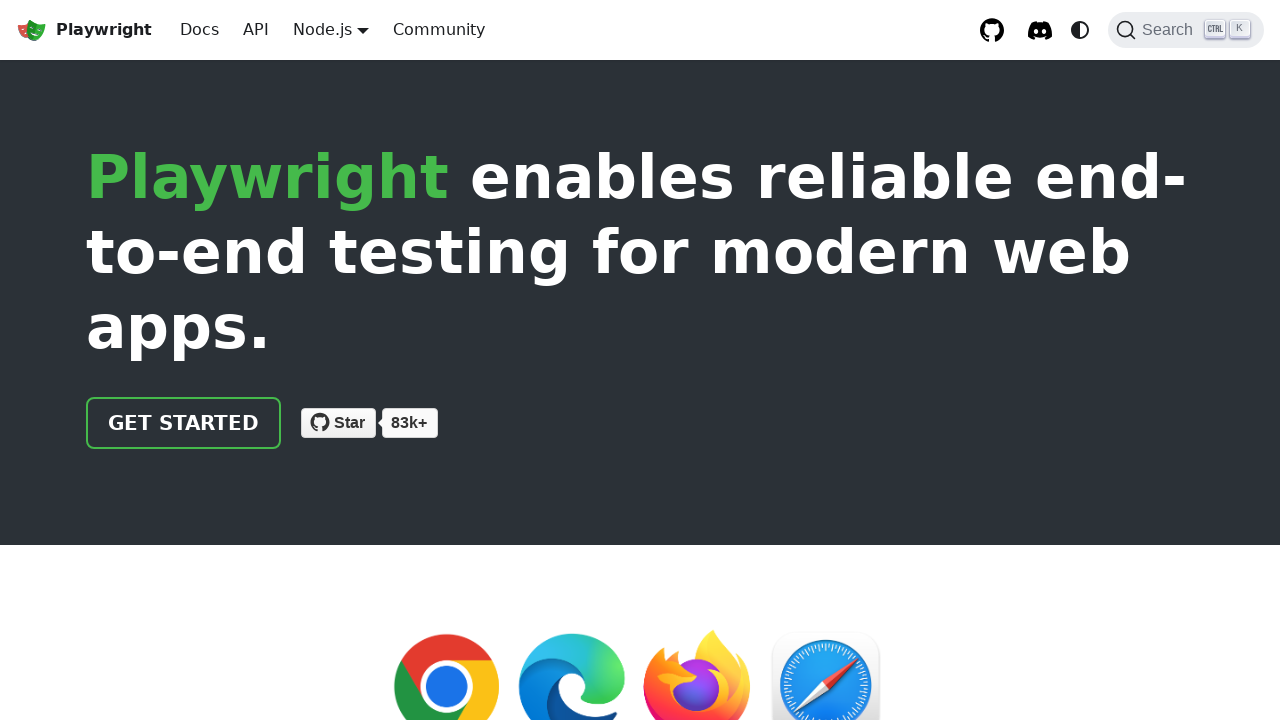

Scrolled to Community column title in footer
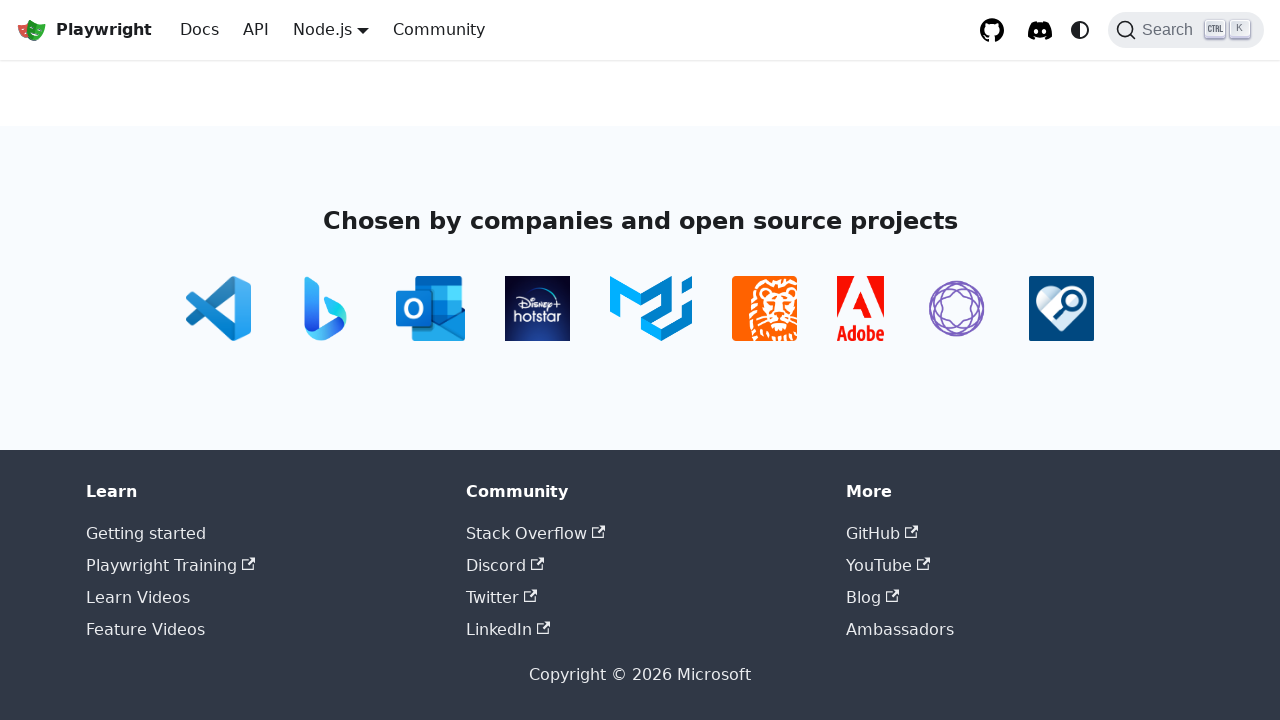

Waited for scroll animation to complete
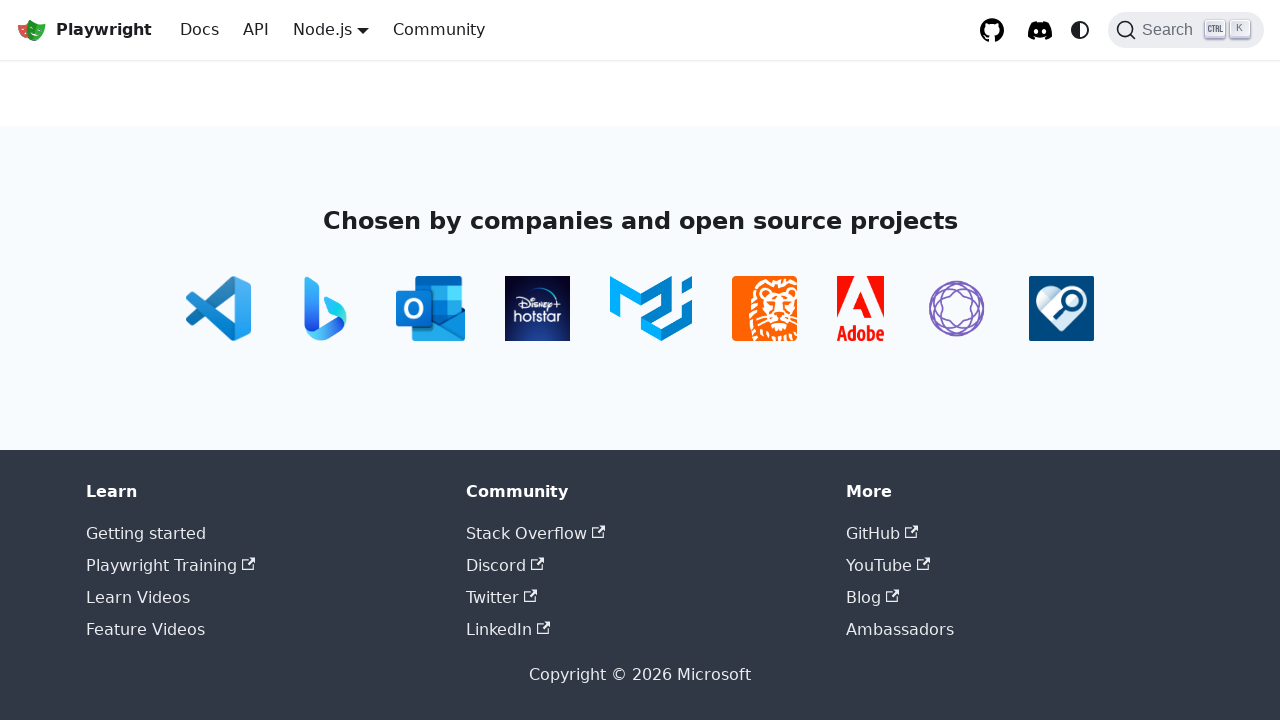

Verified Community column title is visible
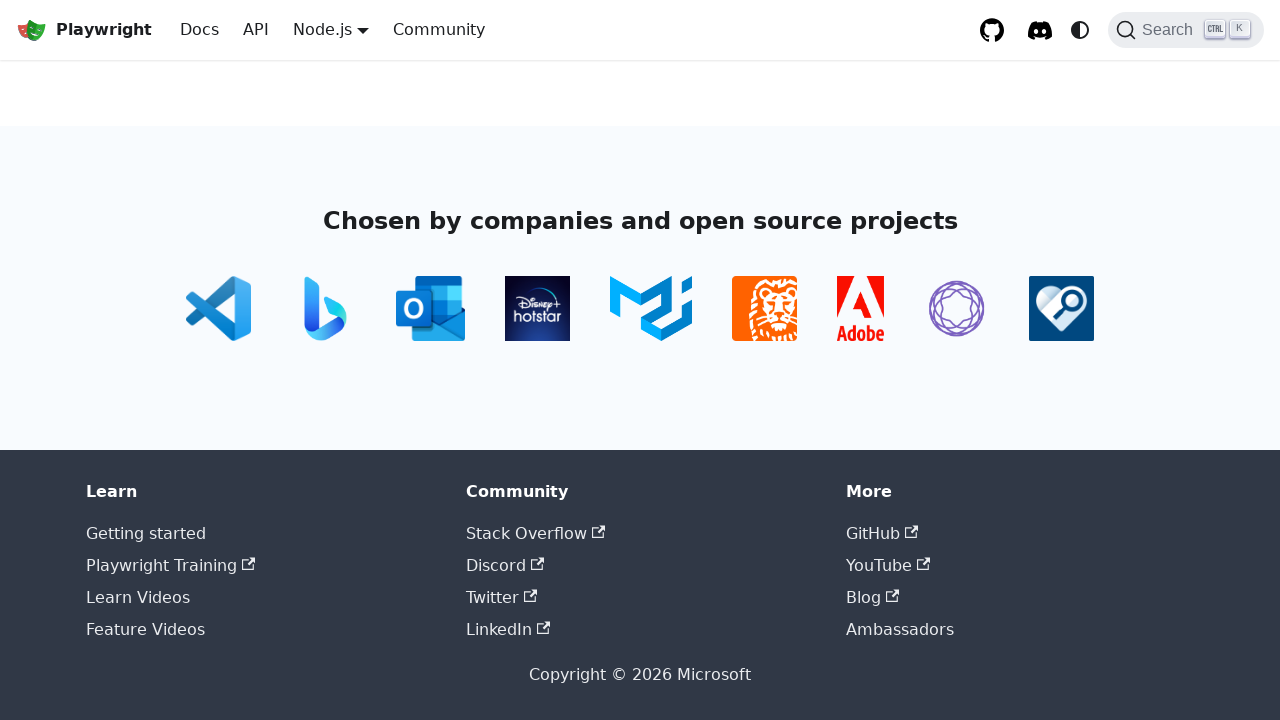

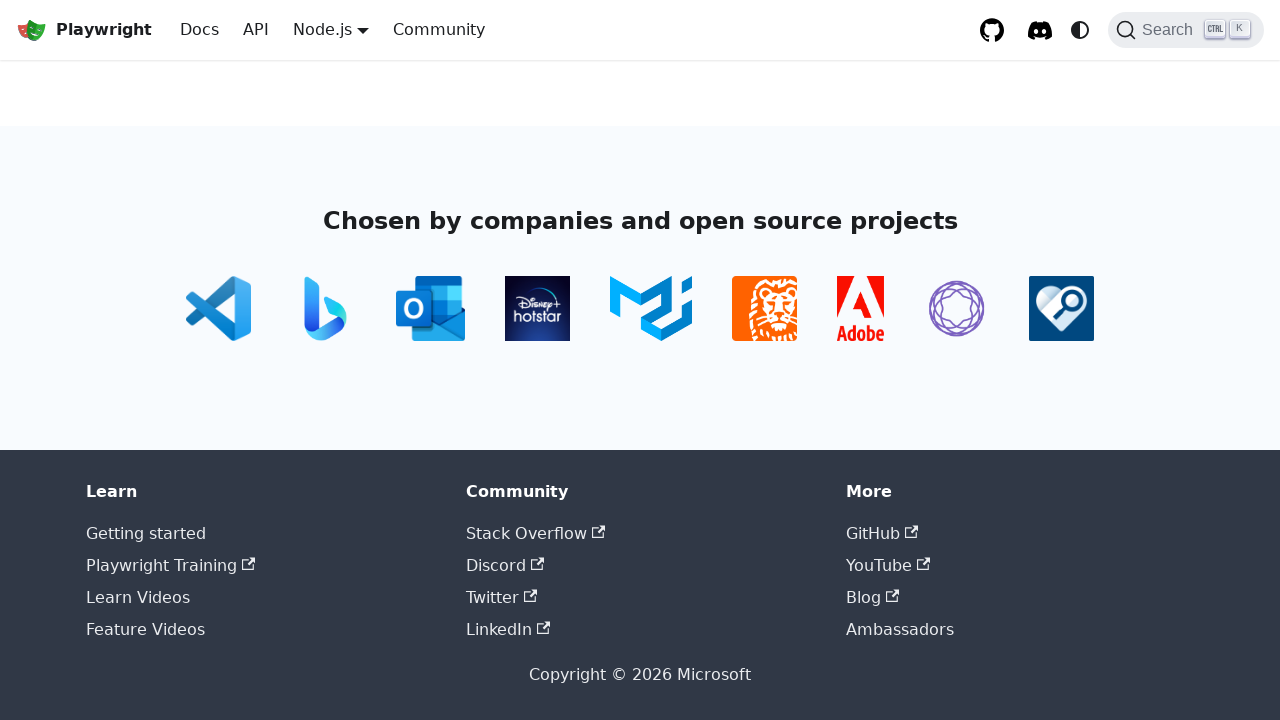